Tests hover functionality by moving mouse over user avatars and verifying text appears

Starting URL: http://the-internet.herokuapp.com/hovers

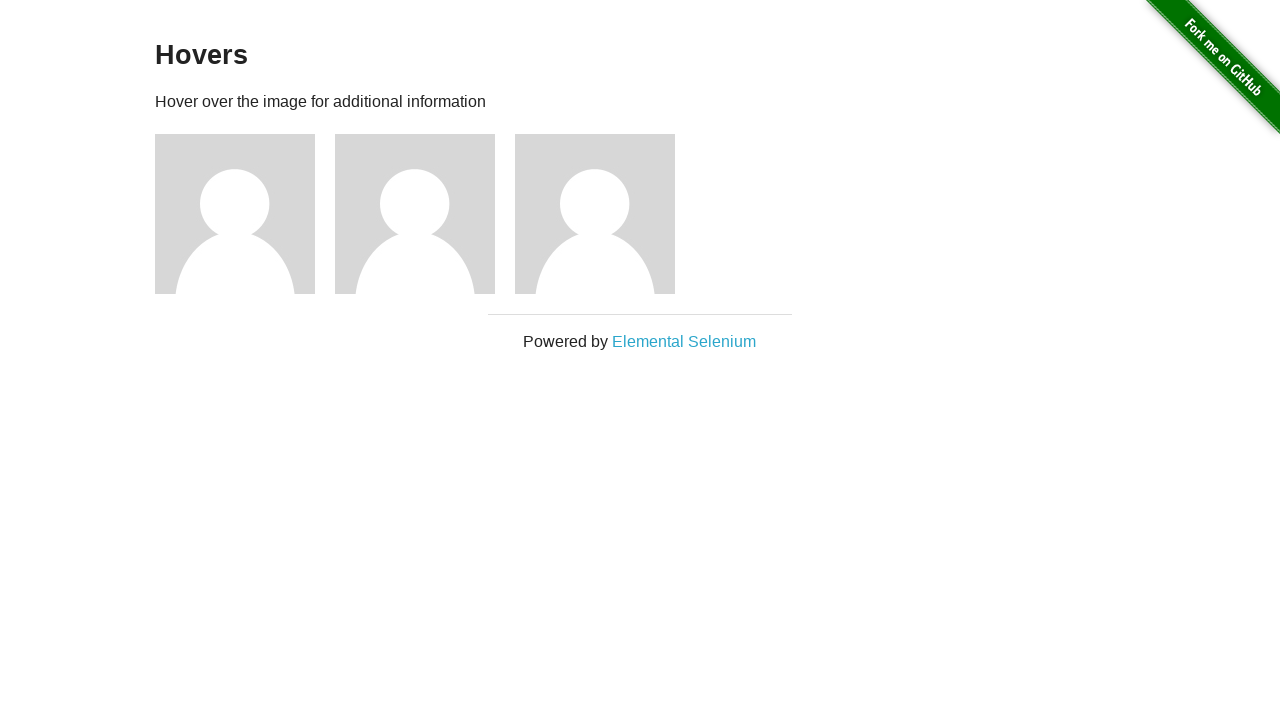

Hovered over first user avatar at (235, 214) on xpath=(//*[@alt='User Avatar'])[1]
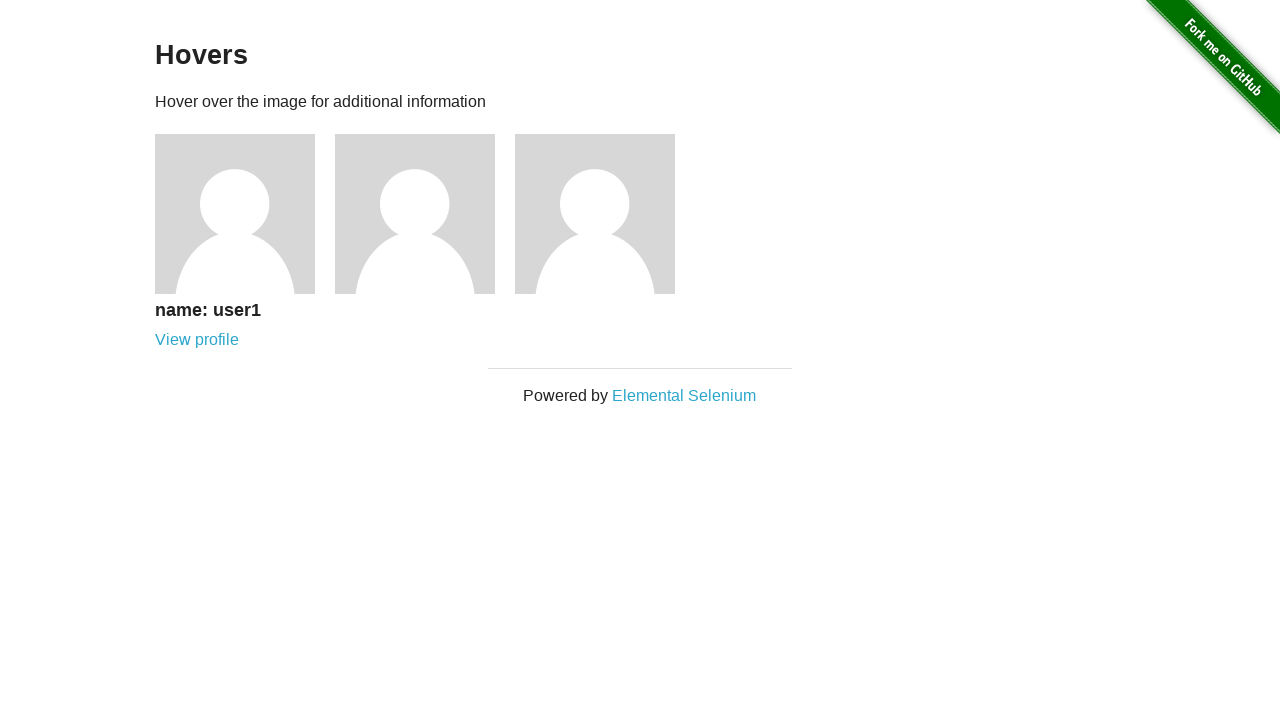

User1 text appeared after hovering over first avatar
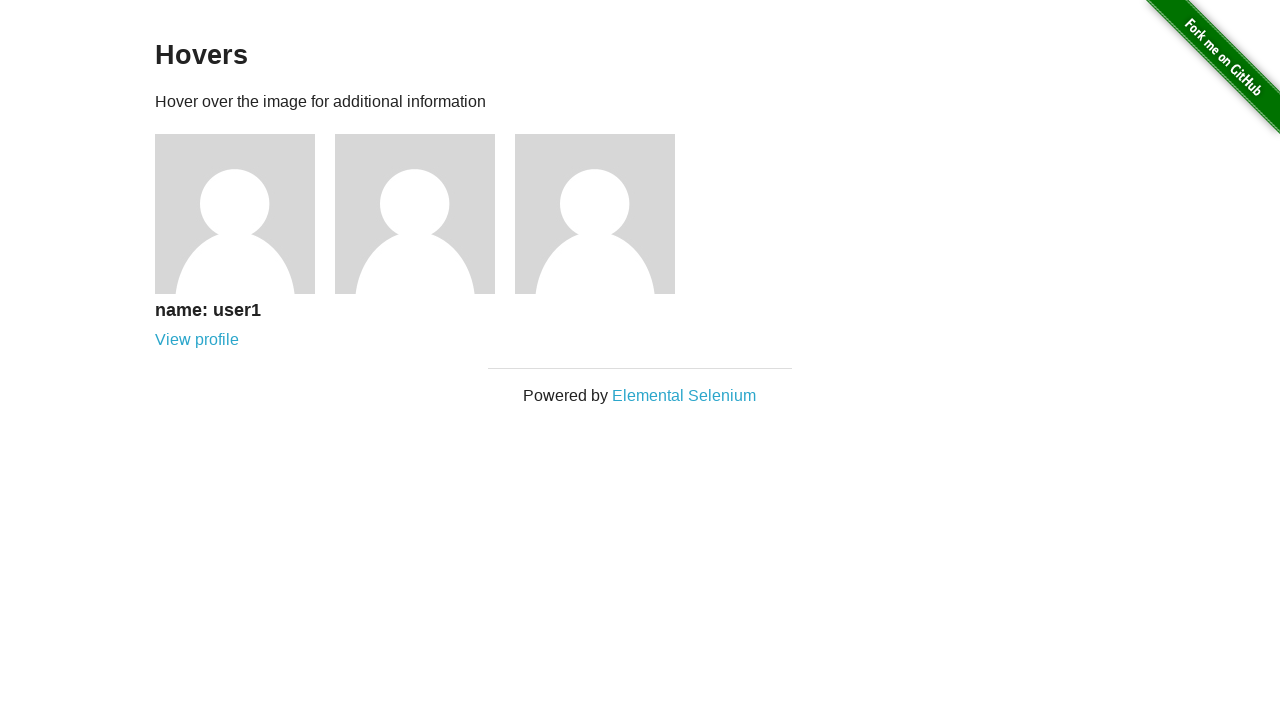

Hovered over second user avatar at (415, 214) on xpath=(//*[@alt='User Avatar'])[2]
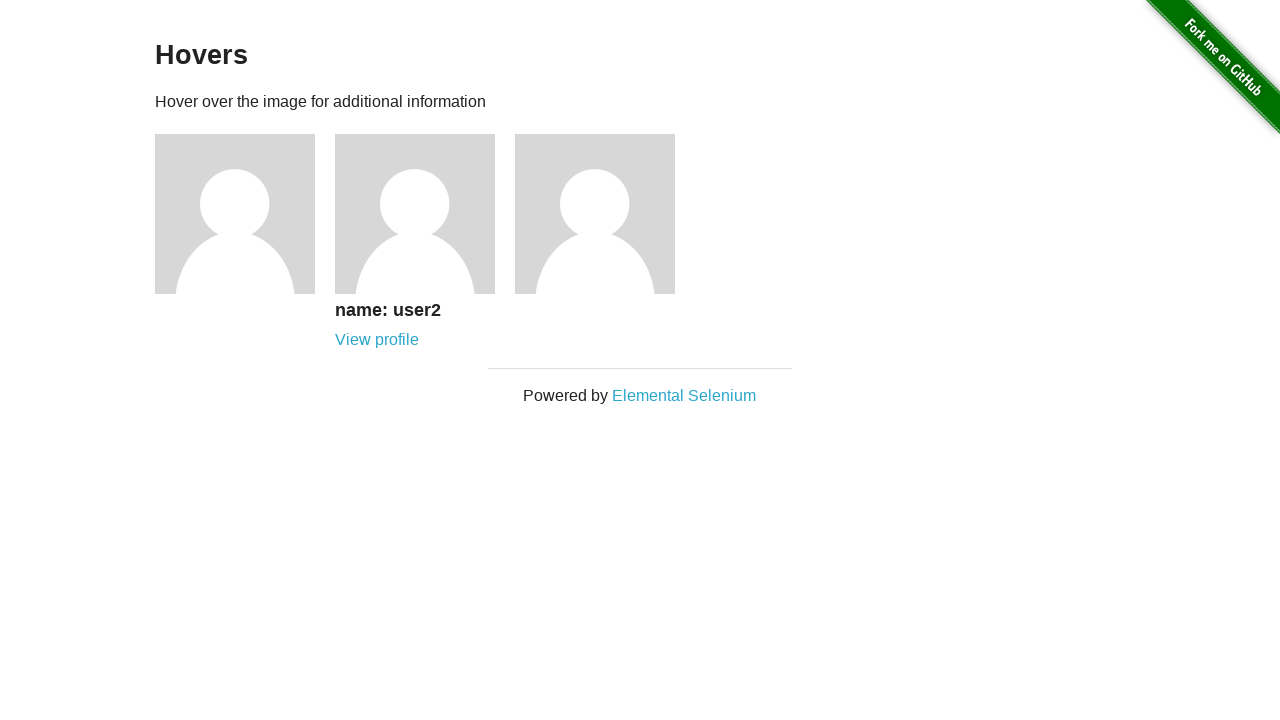

User2 text appeared after hovering over second avatar
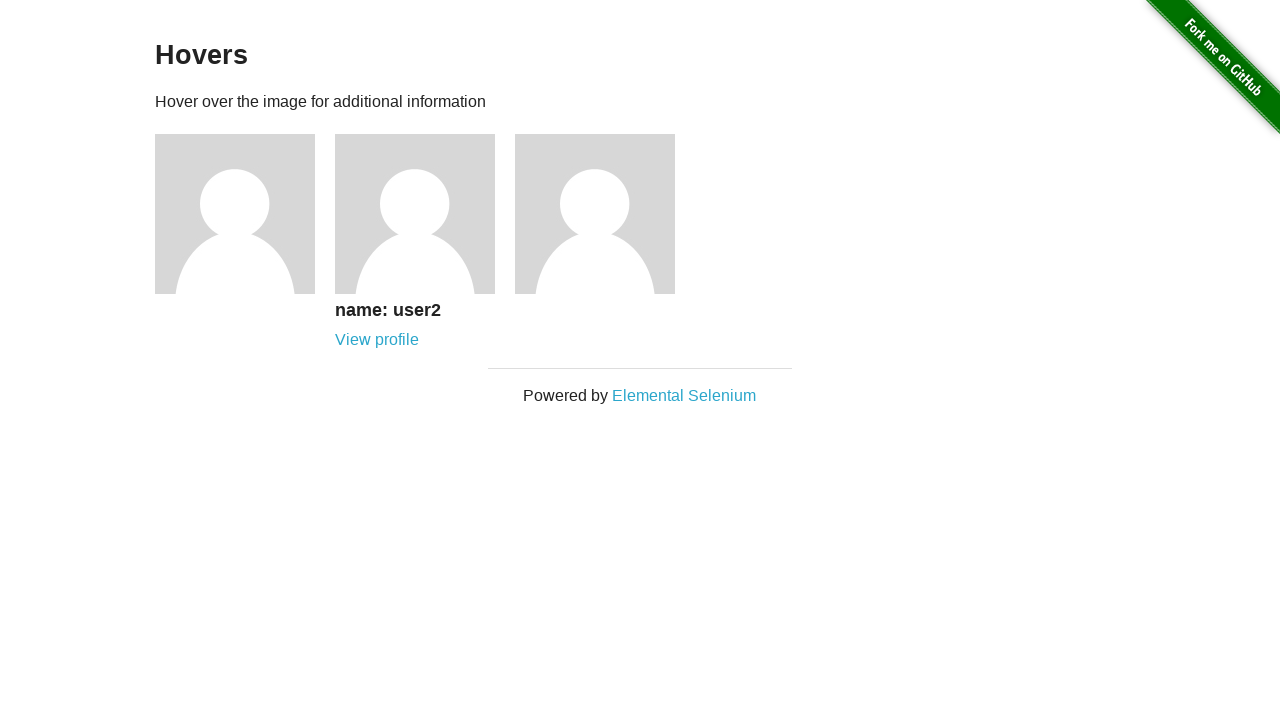

Hovered over third user avatar at (595, 214) on xpath=(//*[@alt='User Avatar'])[3]
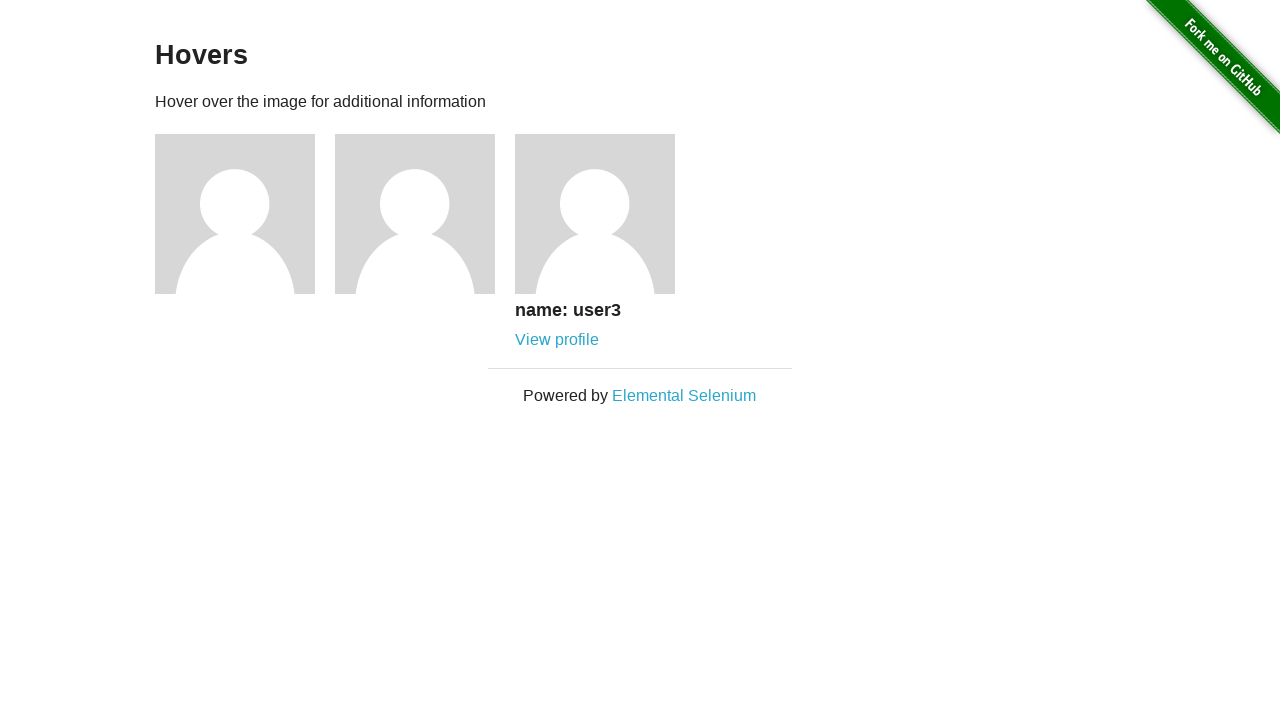

User3 text appeared after hovering over third avatar
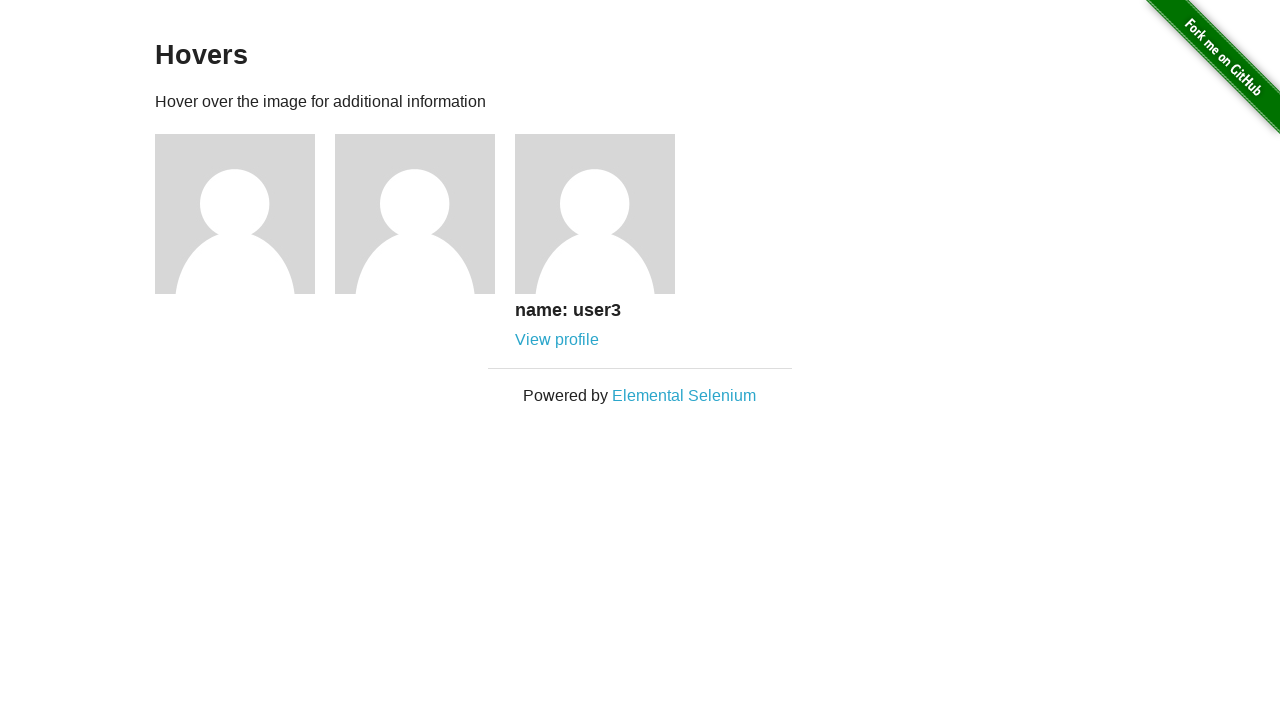

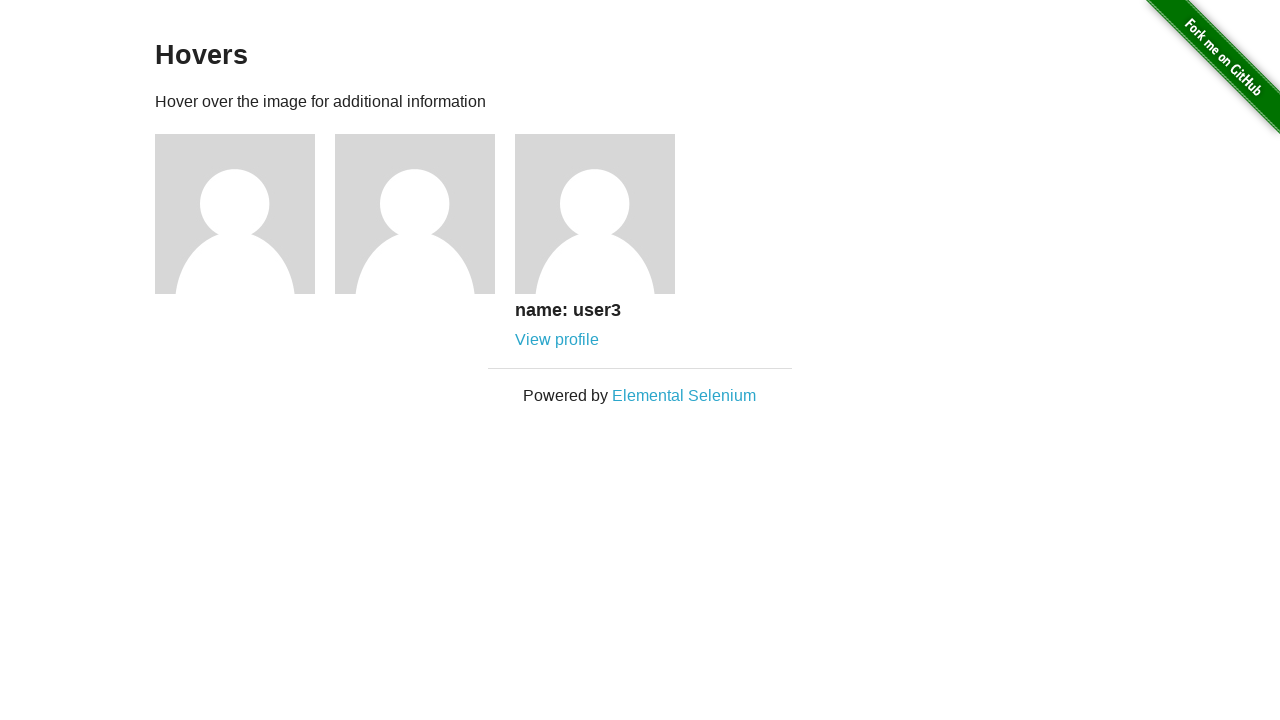